Tests a dropdown selection exercise by reading two numbers from the page, calculating their sum, selecting the sum value from a dropdown menu, and submitting the form.

Starting URL: https://suninjuly.github.io/selects1.html

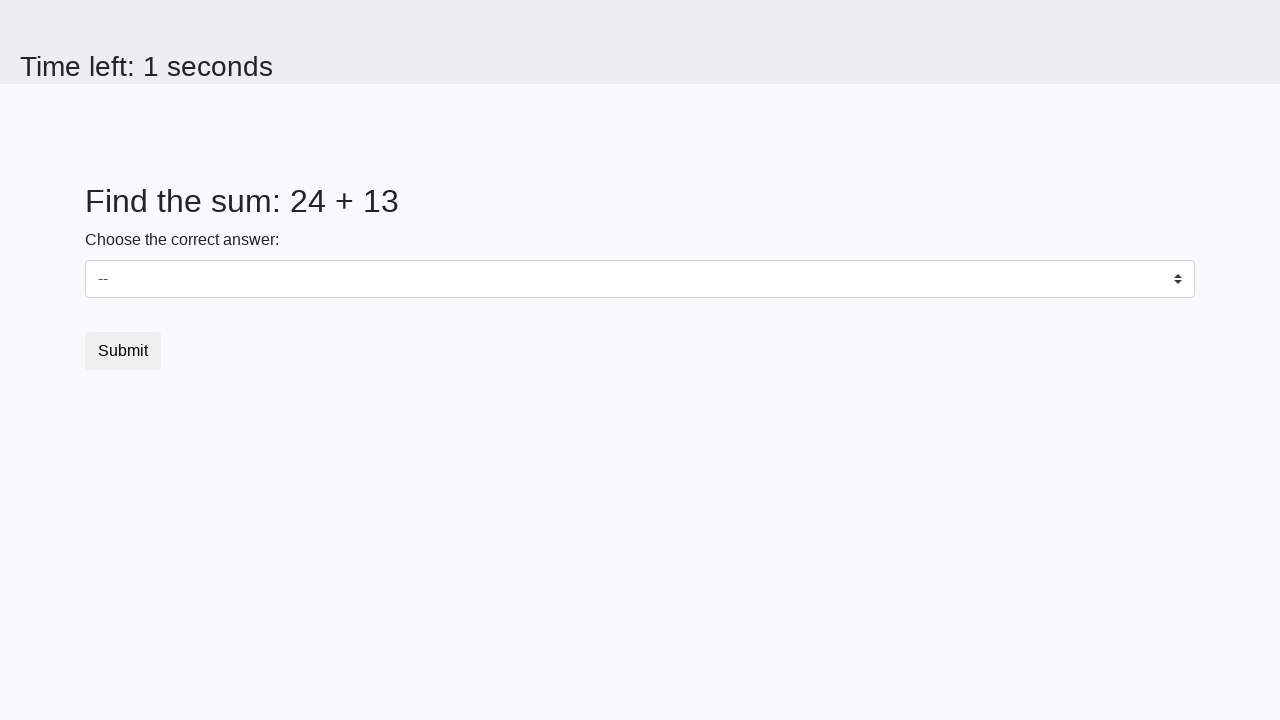

Retrieved first number from #num1 element
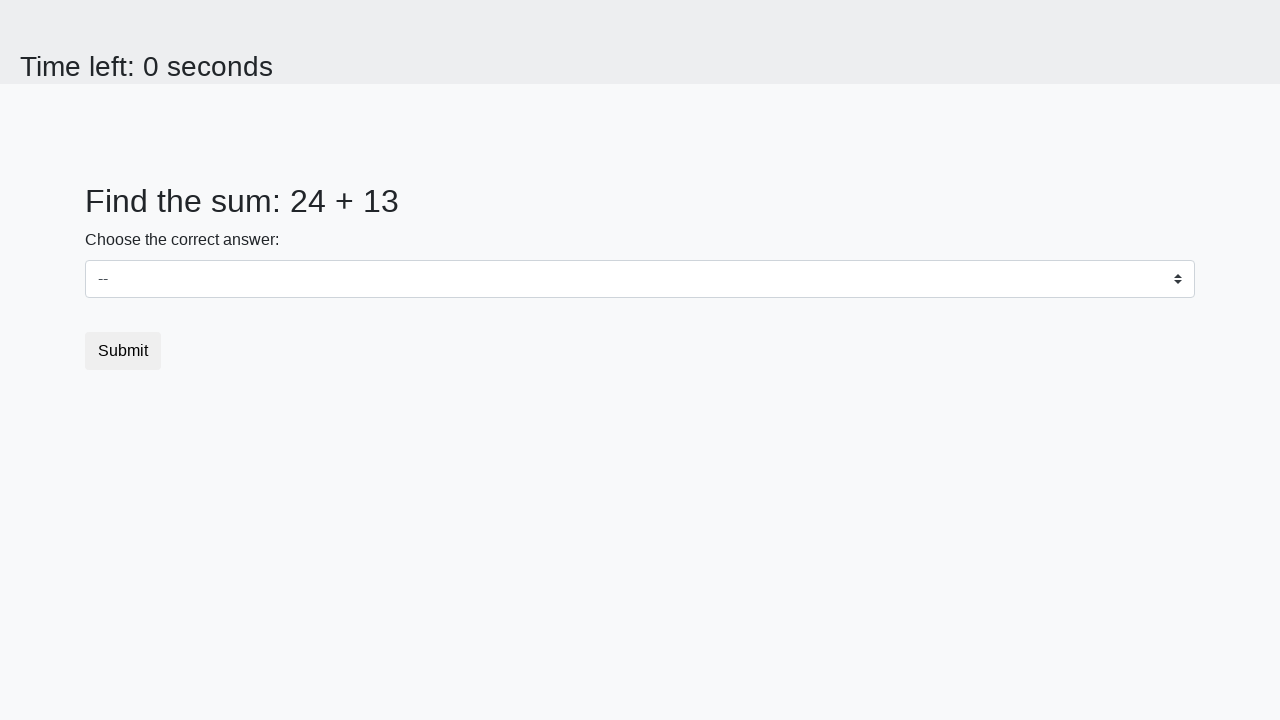

Retrieved second number from #num2 element
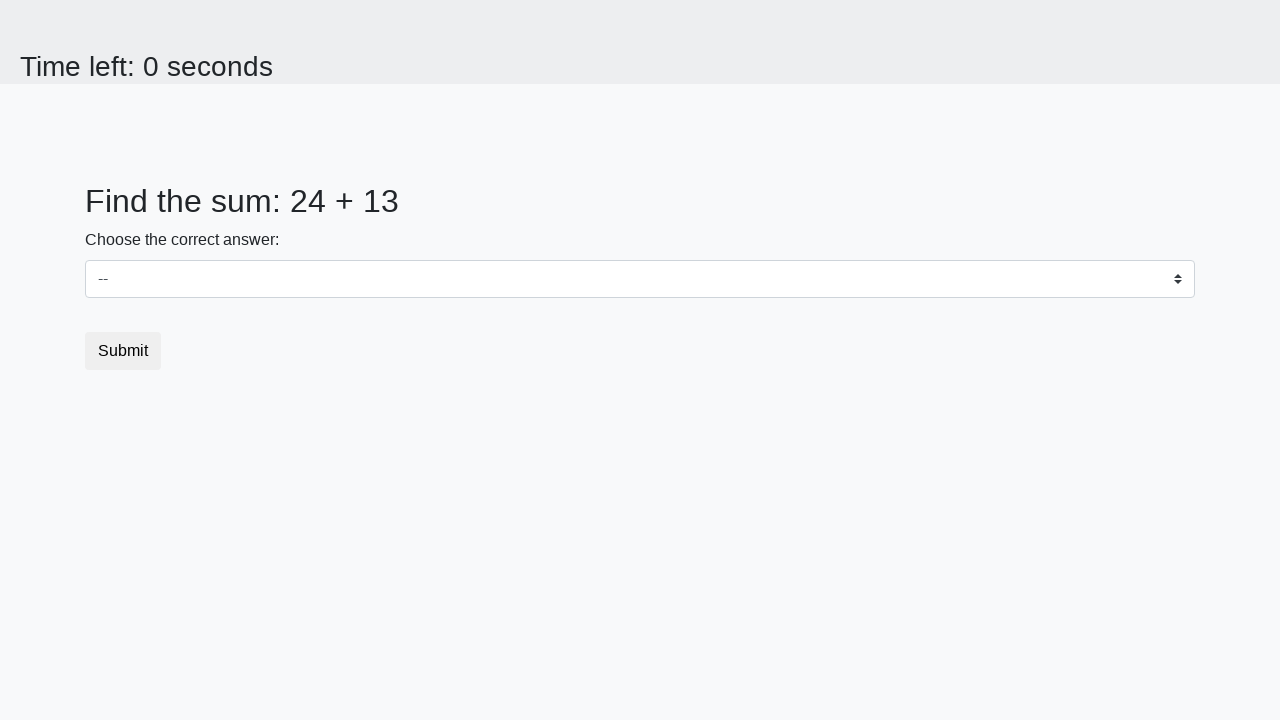

Calculated sum of 24 + 13 = 37
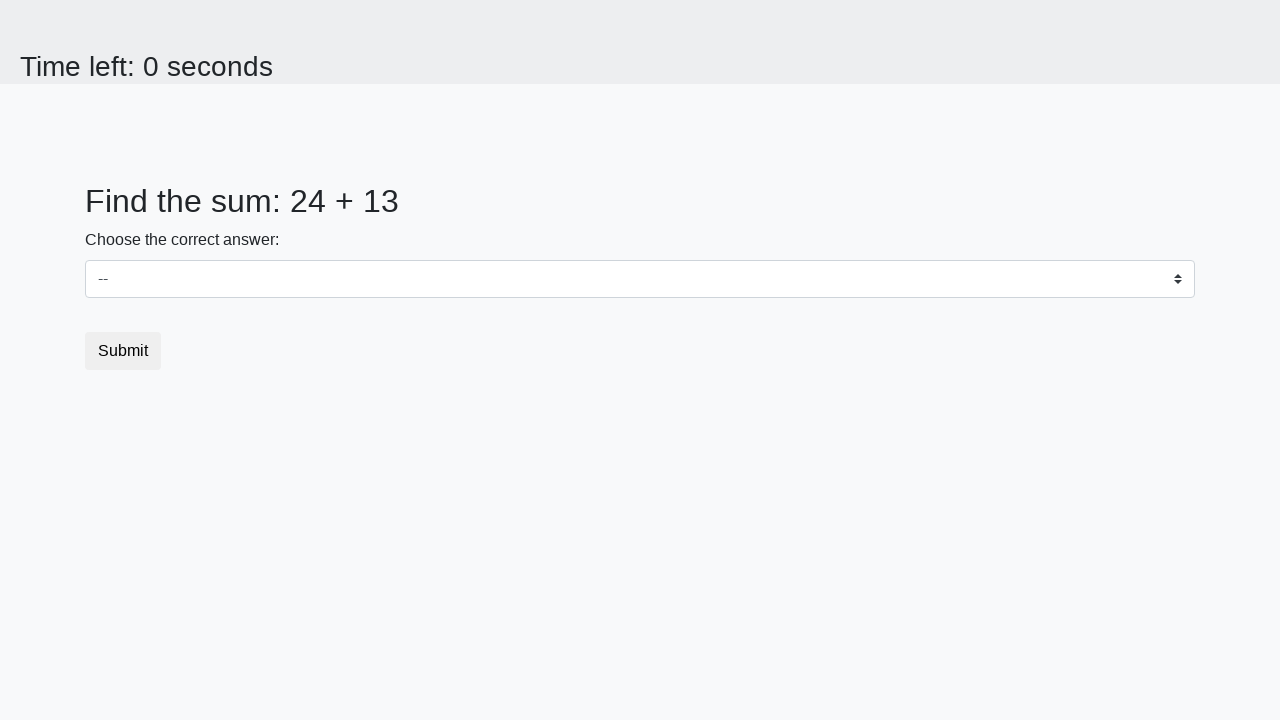

Selected dropdown value 37 on #dropdown
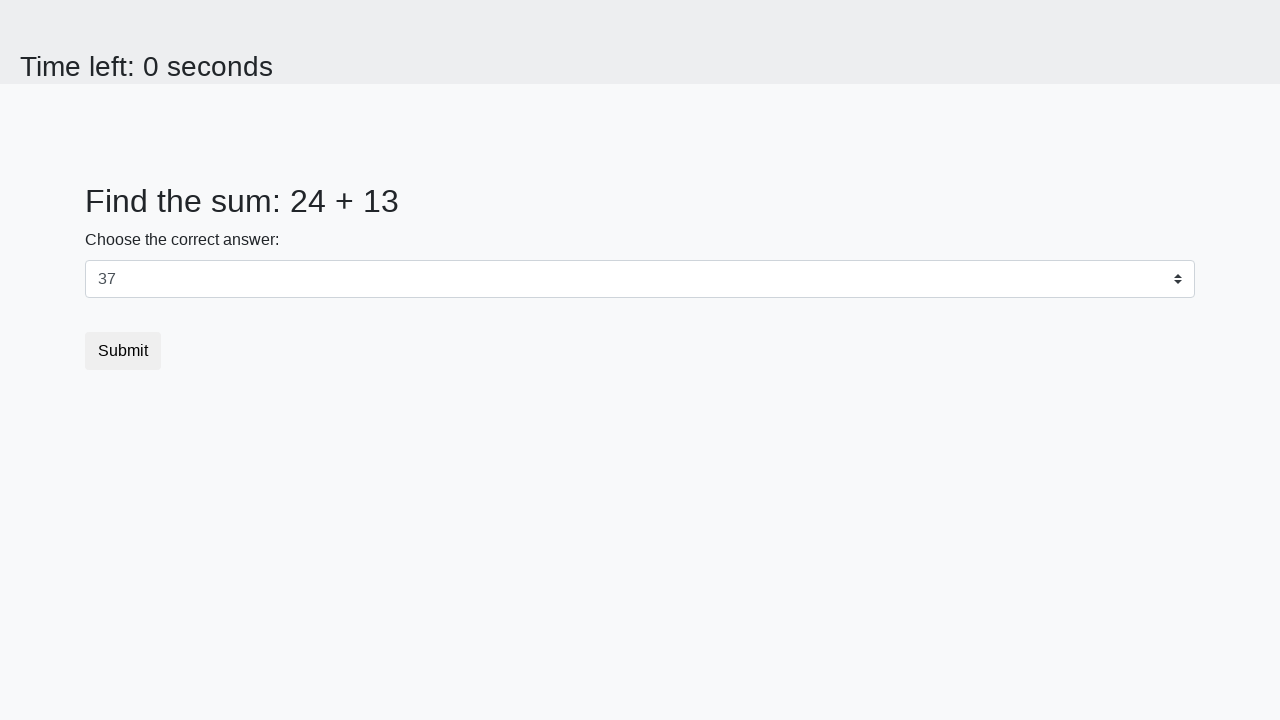

Clicked submit button to submit the form at (123, 351) on .btn.btn-default
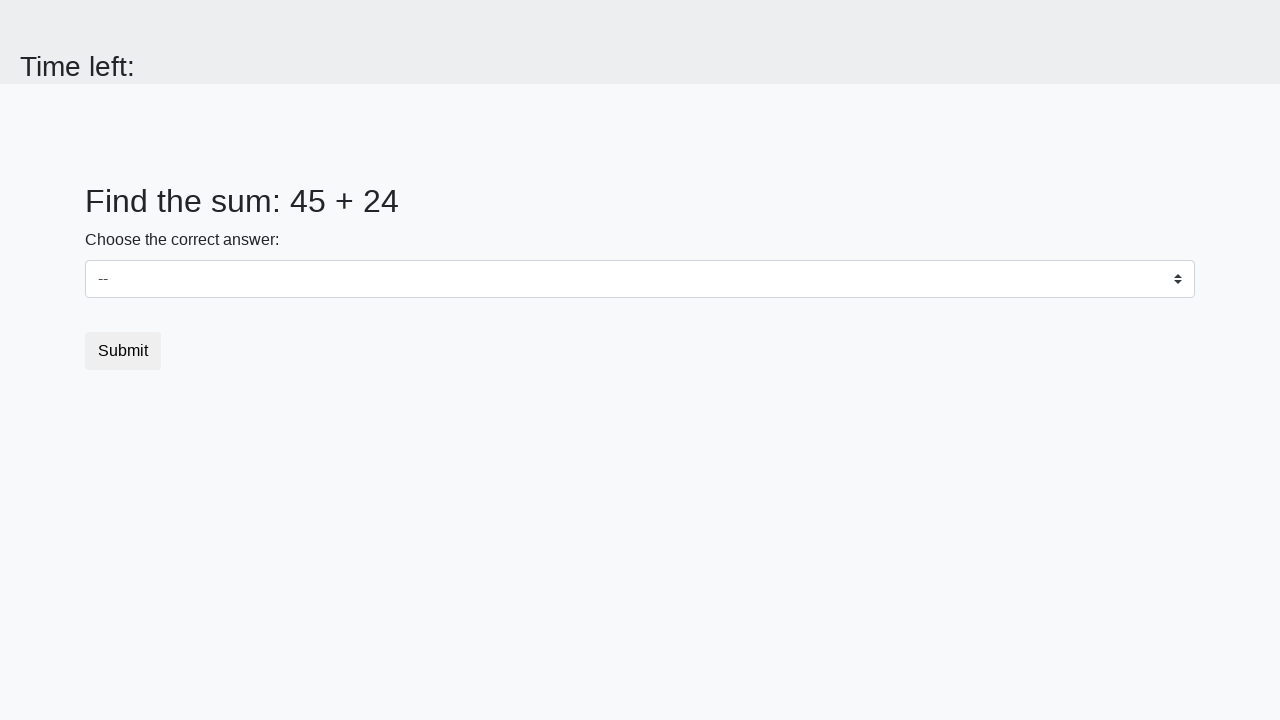

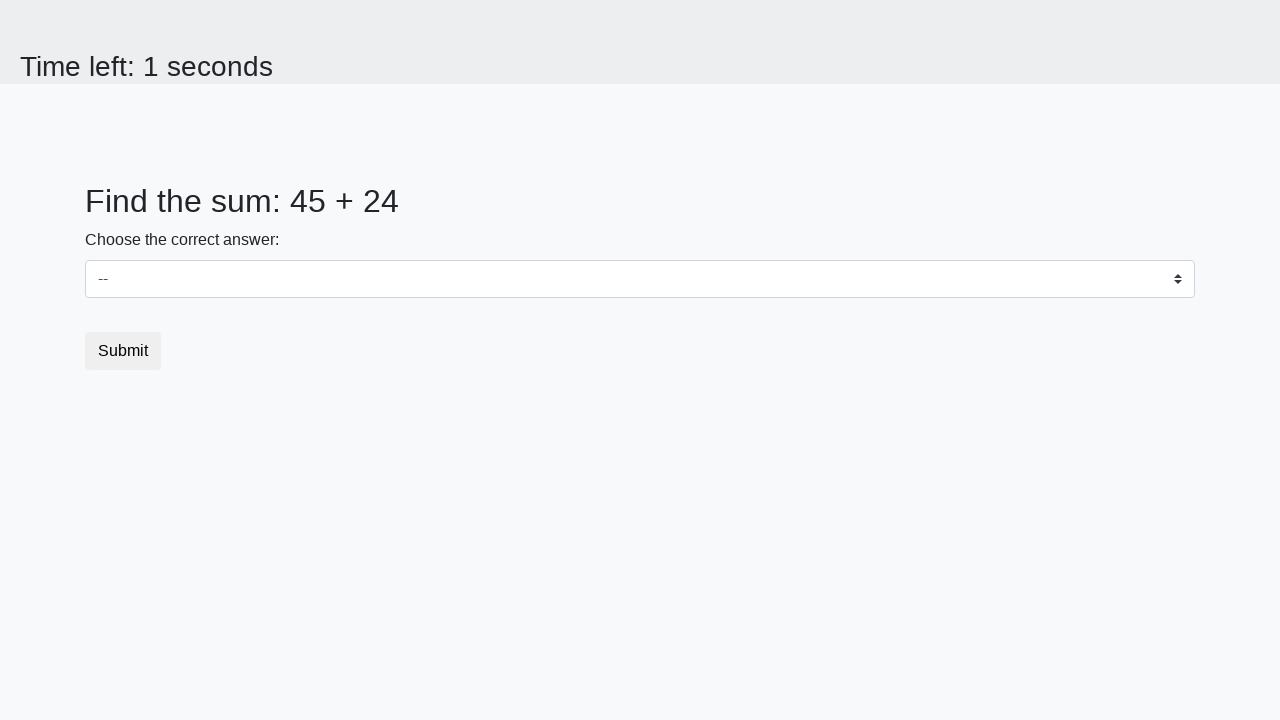